Tests dynamic loading with intentionally wrong locator to demonstrate timeout exception

Starting URL: https://the-internet.herokuapp.com/dynamic_loading/1

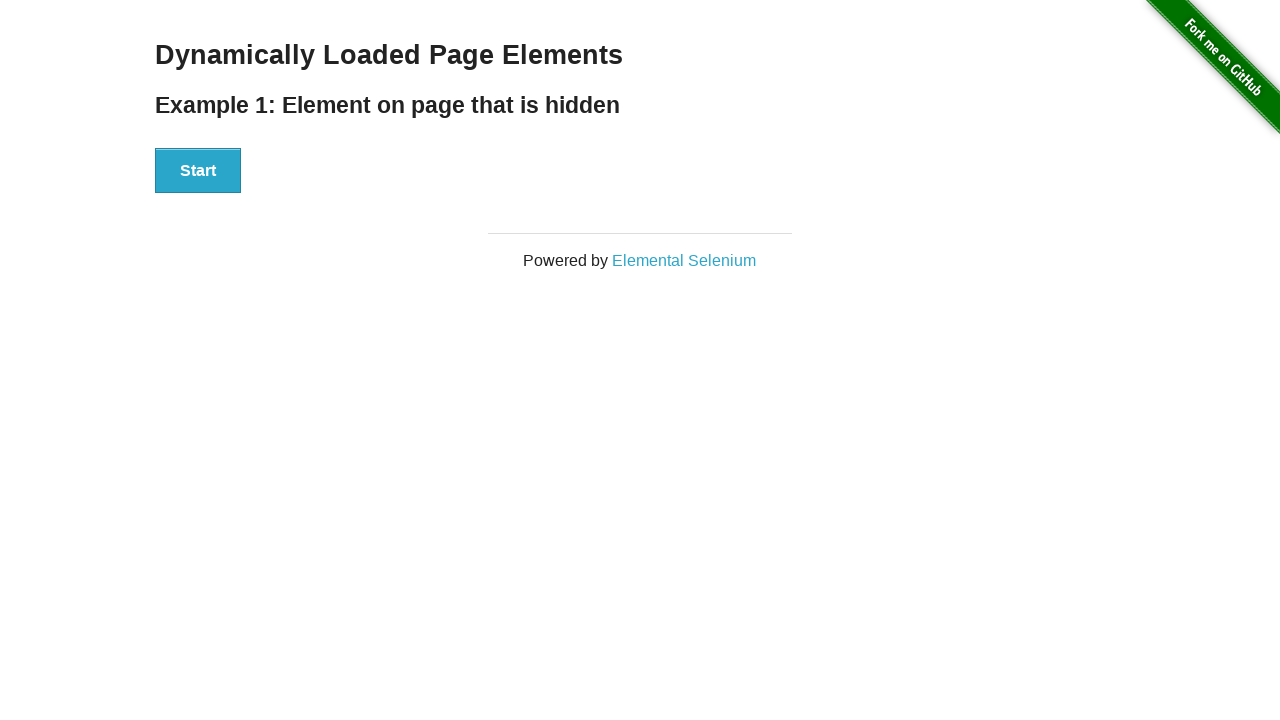

Clicked Start button to trigger dynamic loading at (198, 171) on xpath=//button
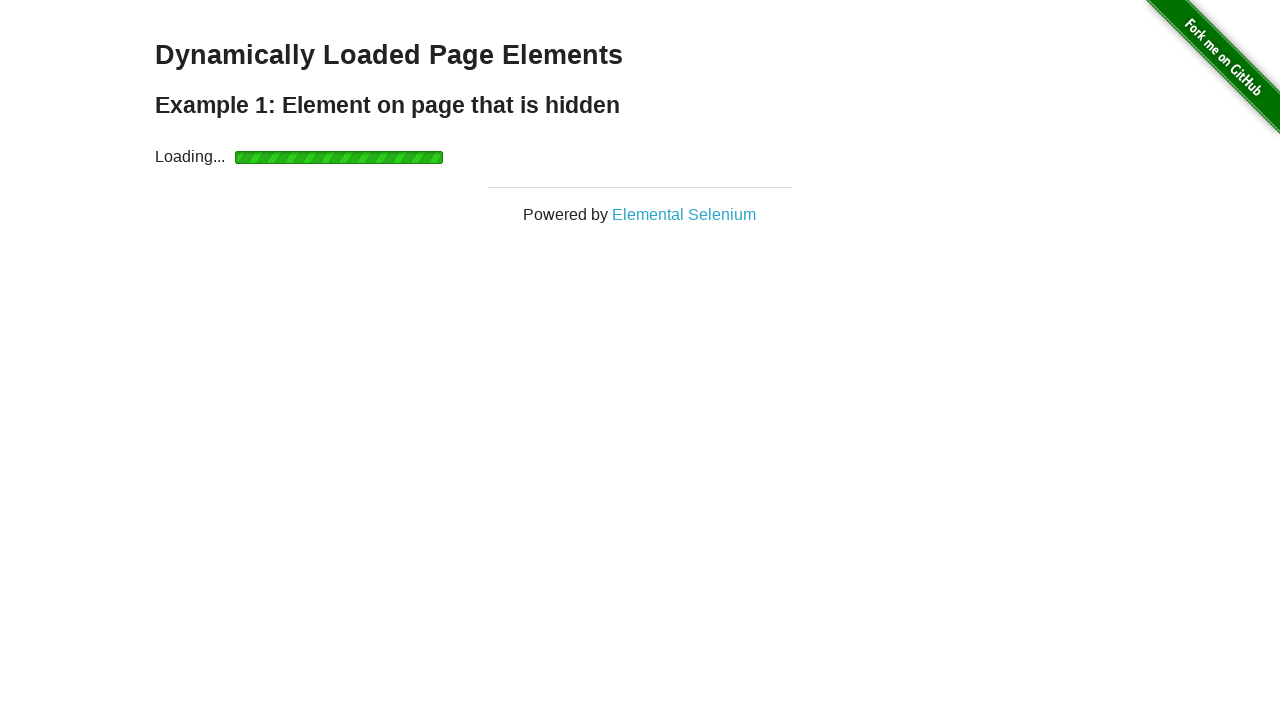

Caught timeout exception from invalid selector as expected
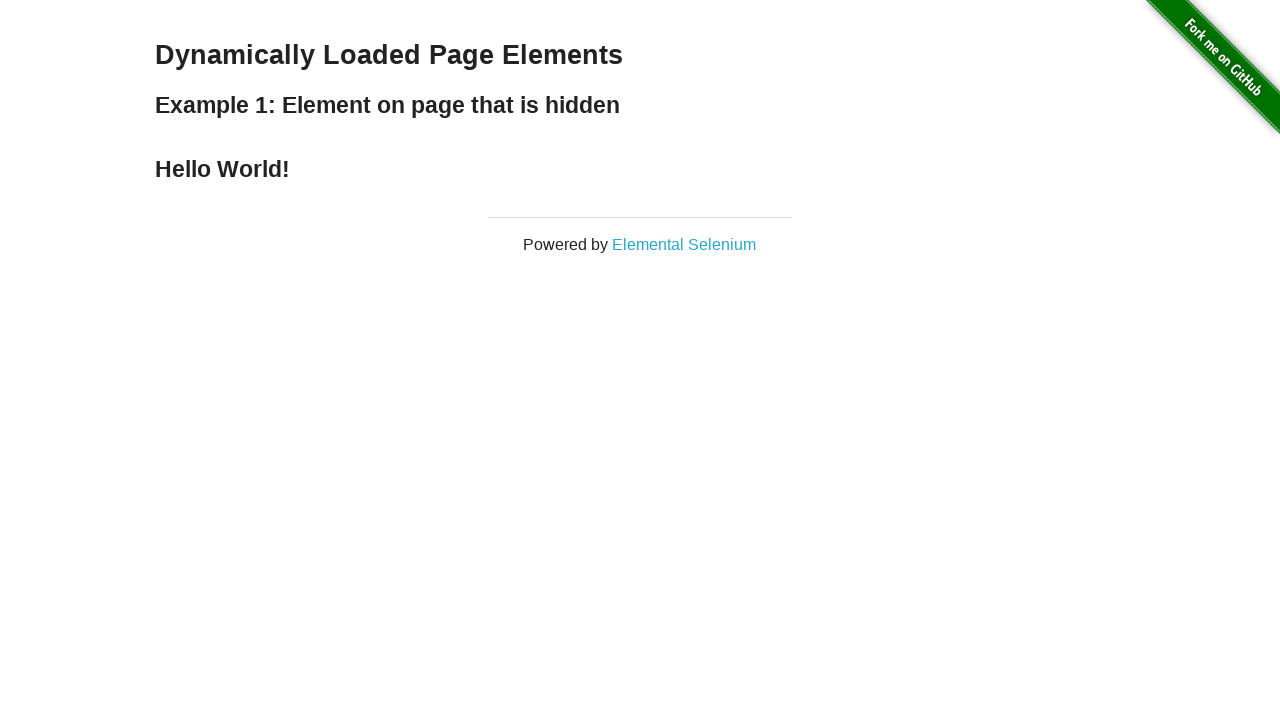

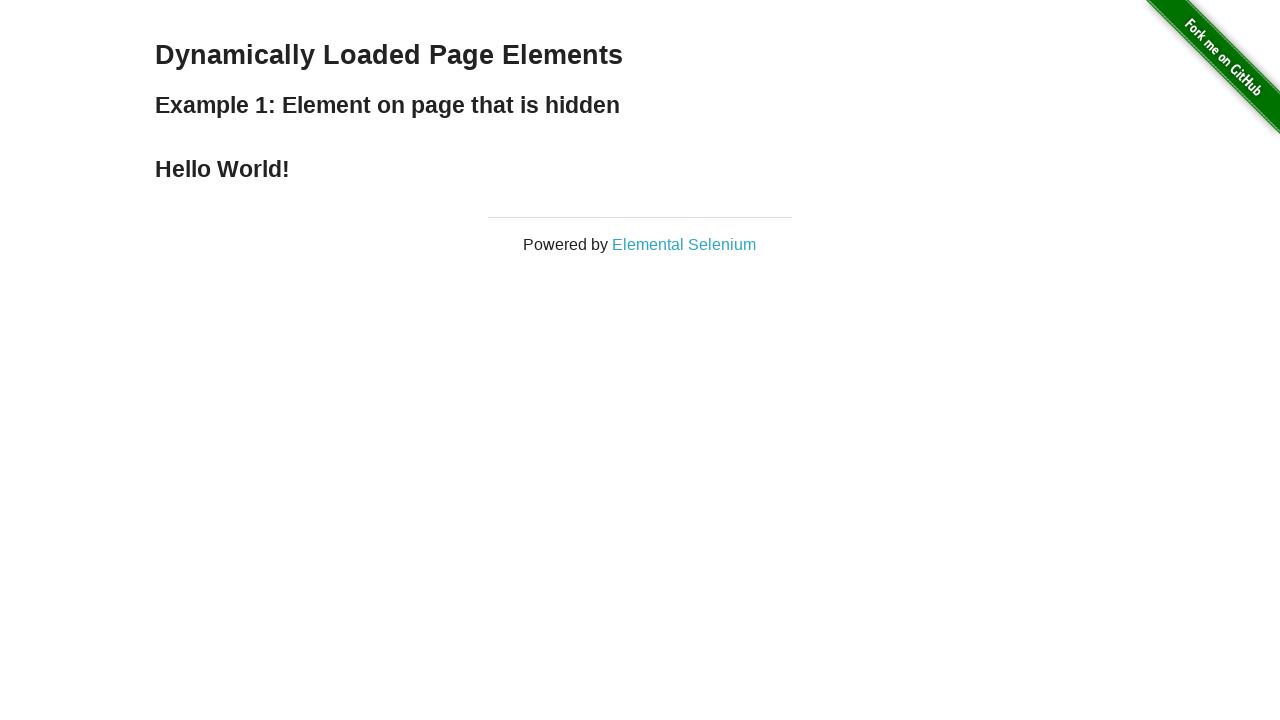